Tests filtering to display only active (non-completed) todo items by clicking the Active link.

Starting URL: https://demo.playwright.dev/todomvc

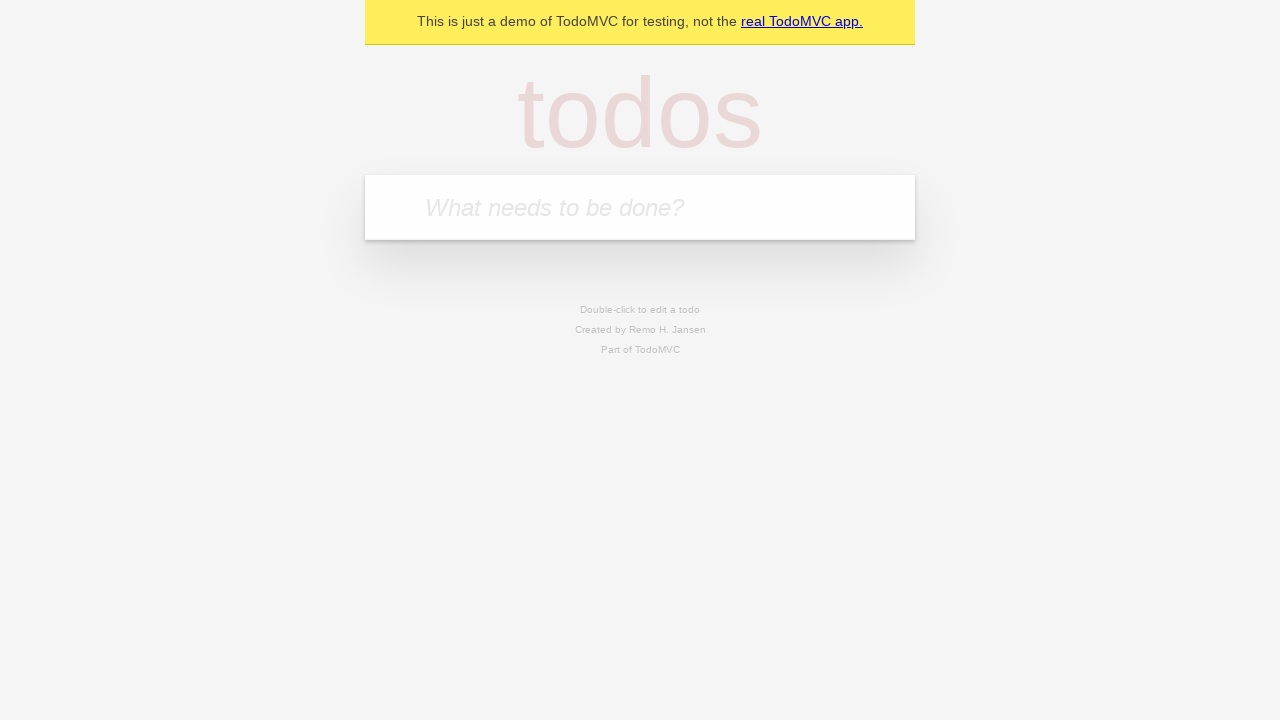

Filled todo input with 'buy some cheese' on internal:attr=[placeholder="What needs to be done?"i]
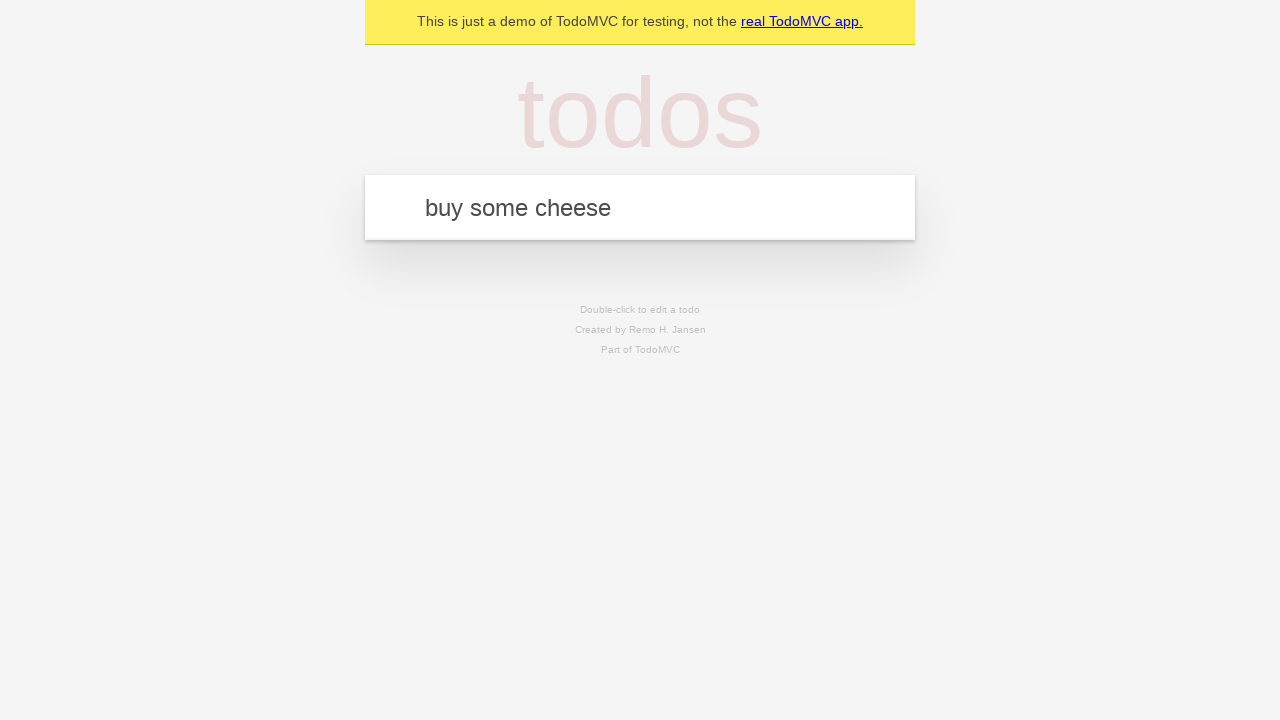

Pressed Enter to create first todo item on internal:attr=[placeholder="What needs to be done?"i]
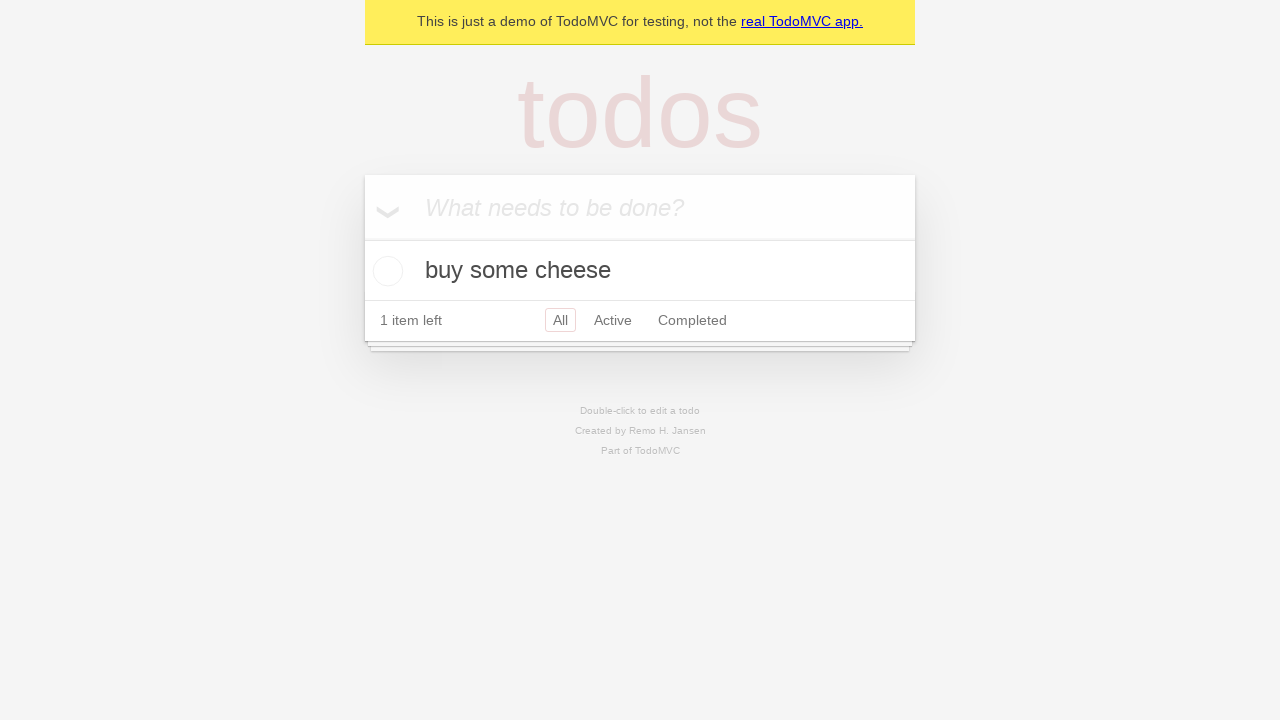

Filled todo input with 'feed the cat' on internal:attr=[placeholder="What needs to be done?"i]
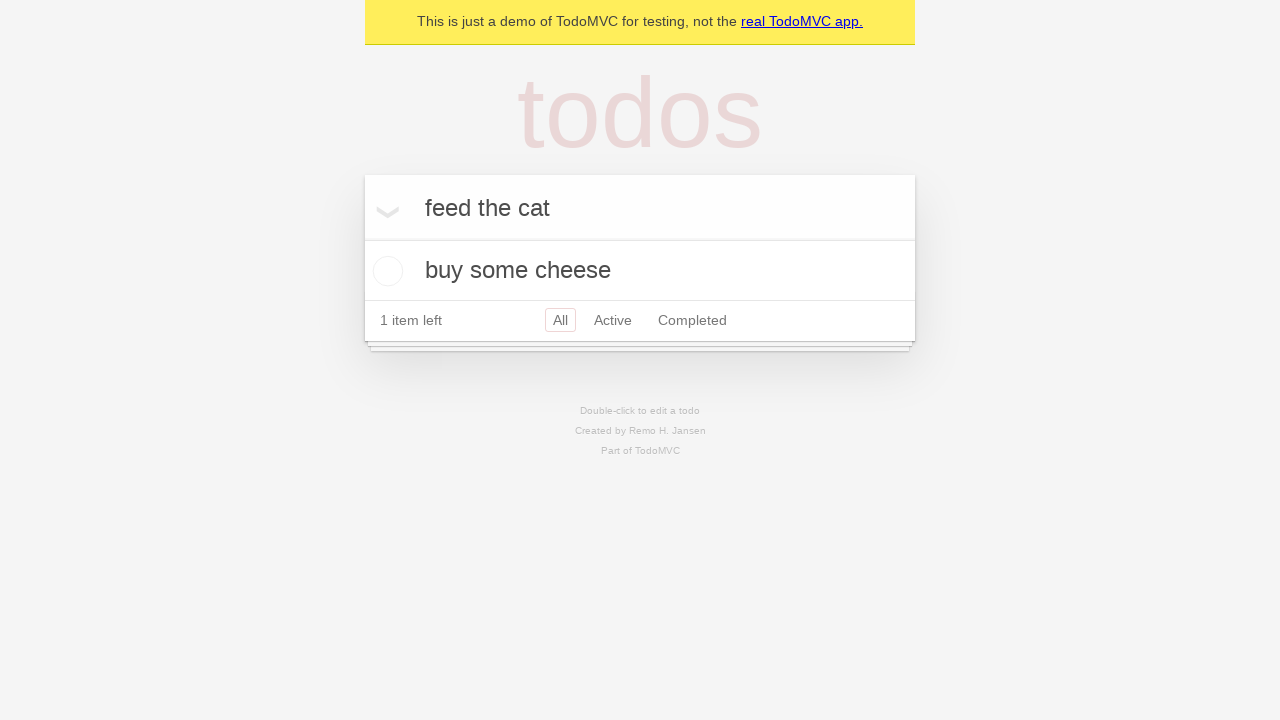

Pressed Enter to create second todo item on internal:attr=[placeholder="What needs to be done?"i]
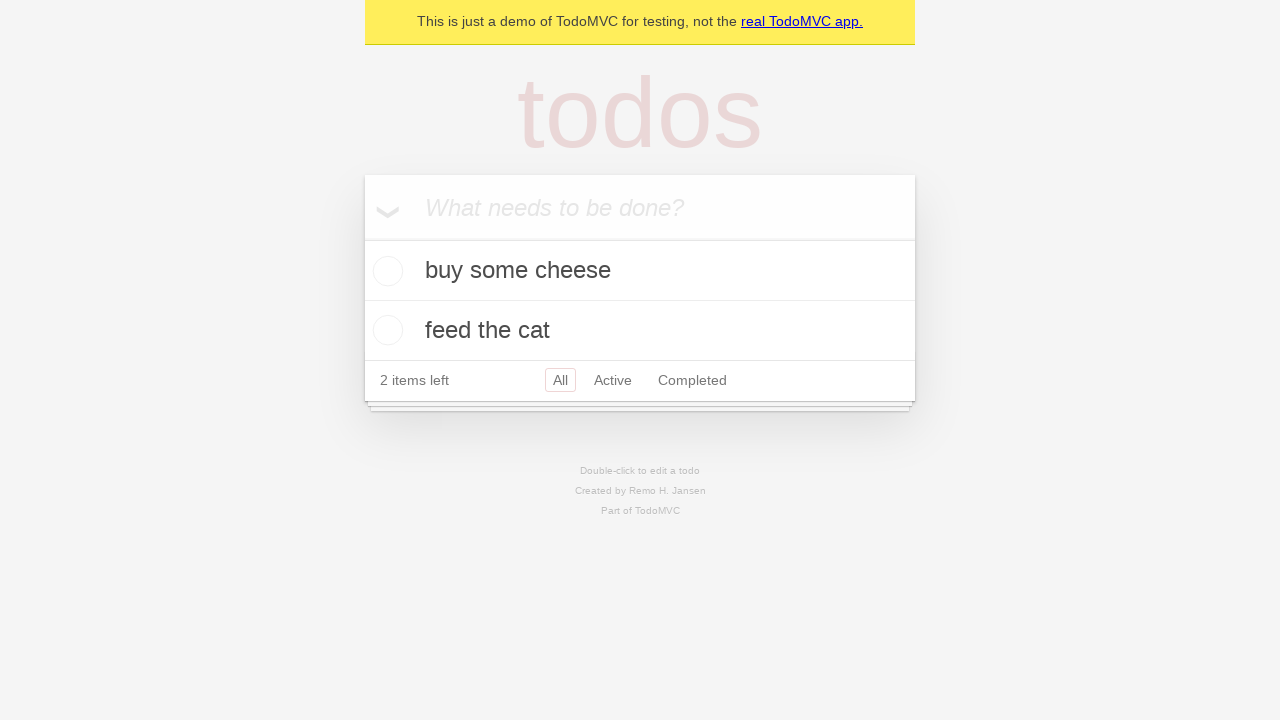

Filled todo input with 'book a doctors appointment' on internal:attr=[placeholder="What needs to be done?"i]
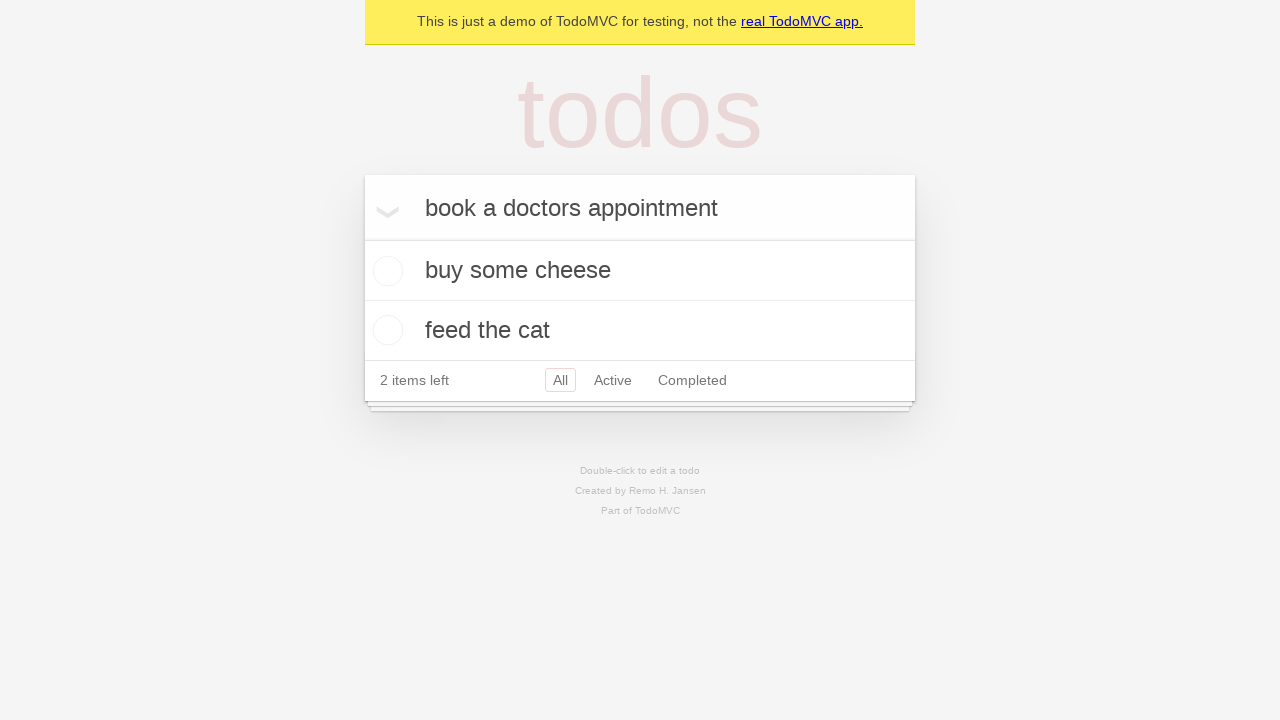

Pressed Enter to create third todo item on internal:attr=[placeholder="What needs to be done?"i]
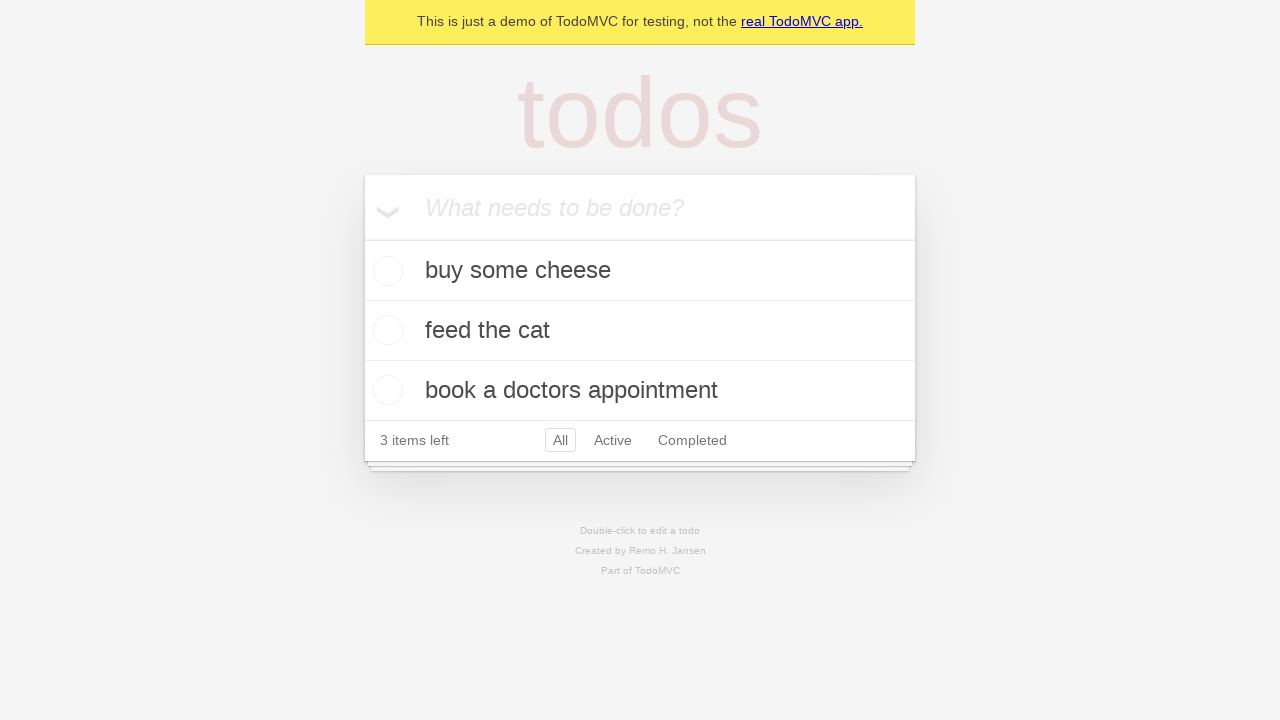

Checked the second todo item as completed at (385, 330) on internal:testid=[data-testid="todo-item"s] >> nth=1 >> internal:role=checkbox
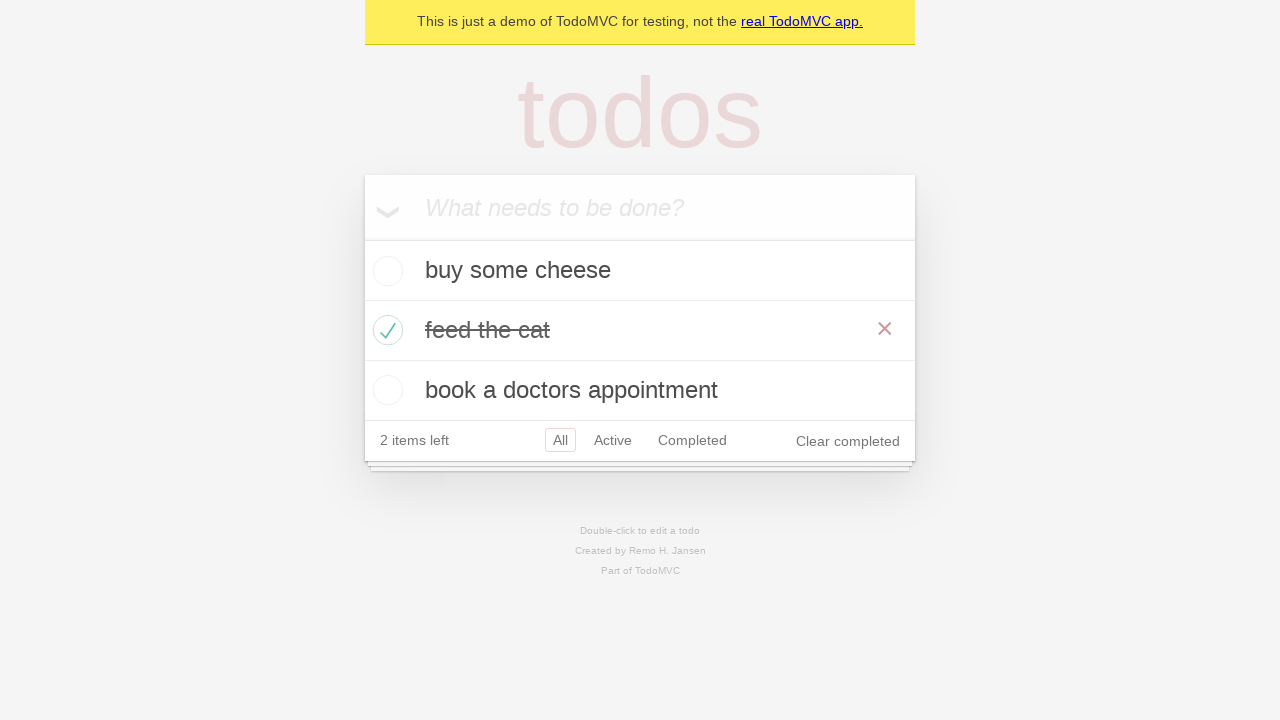

Clicked Active link to filter and display only active items at (613, 440) on internal:role=link[name="Active"i]
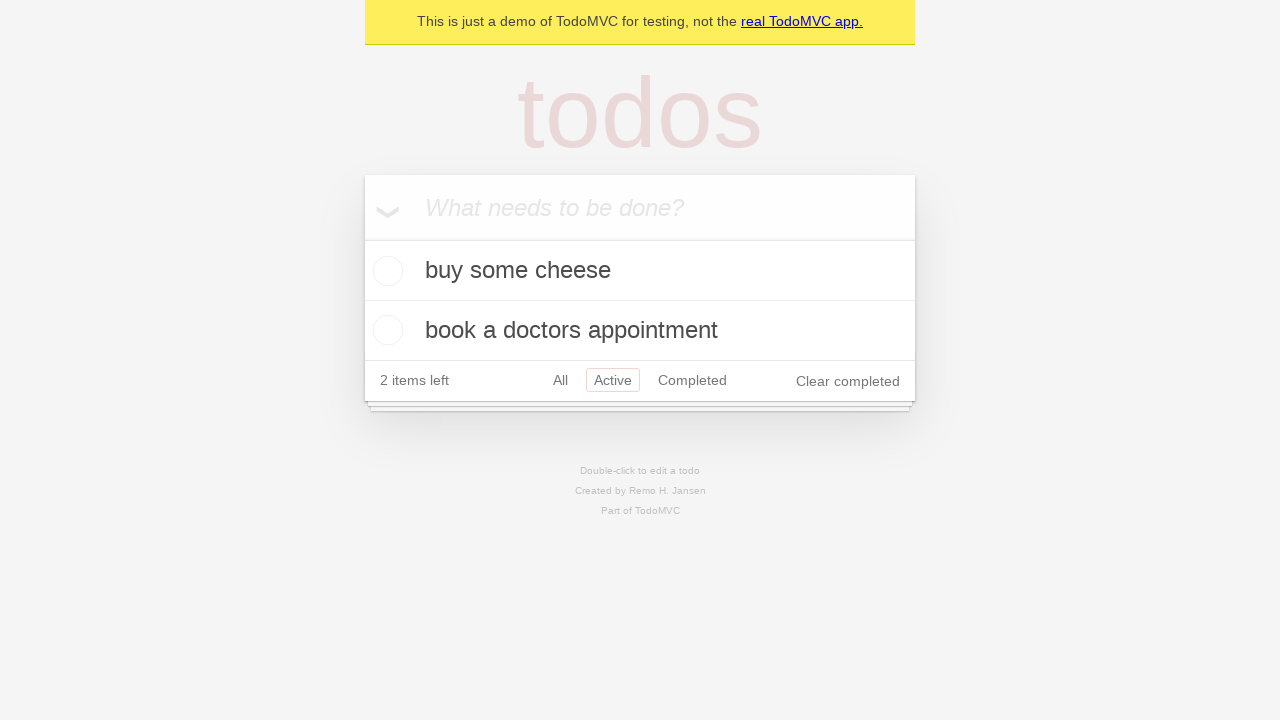

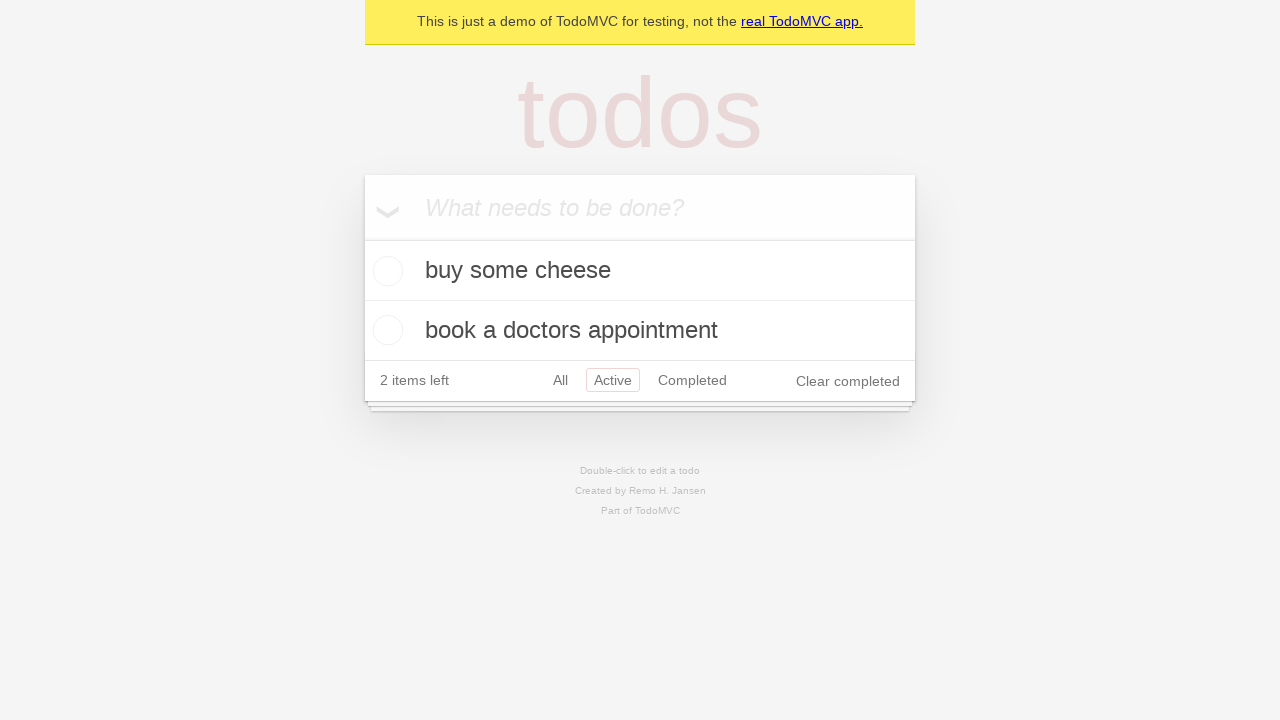